Tests that clicking the Phones category displays products on the demoblaze e-commerce demo site

Starting URL: https://demoblaze.com/

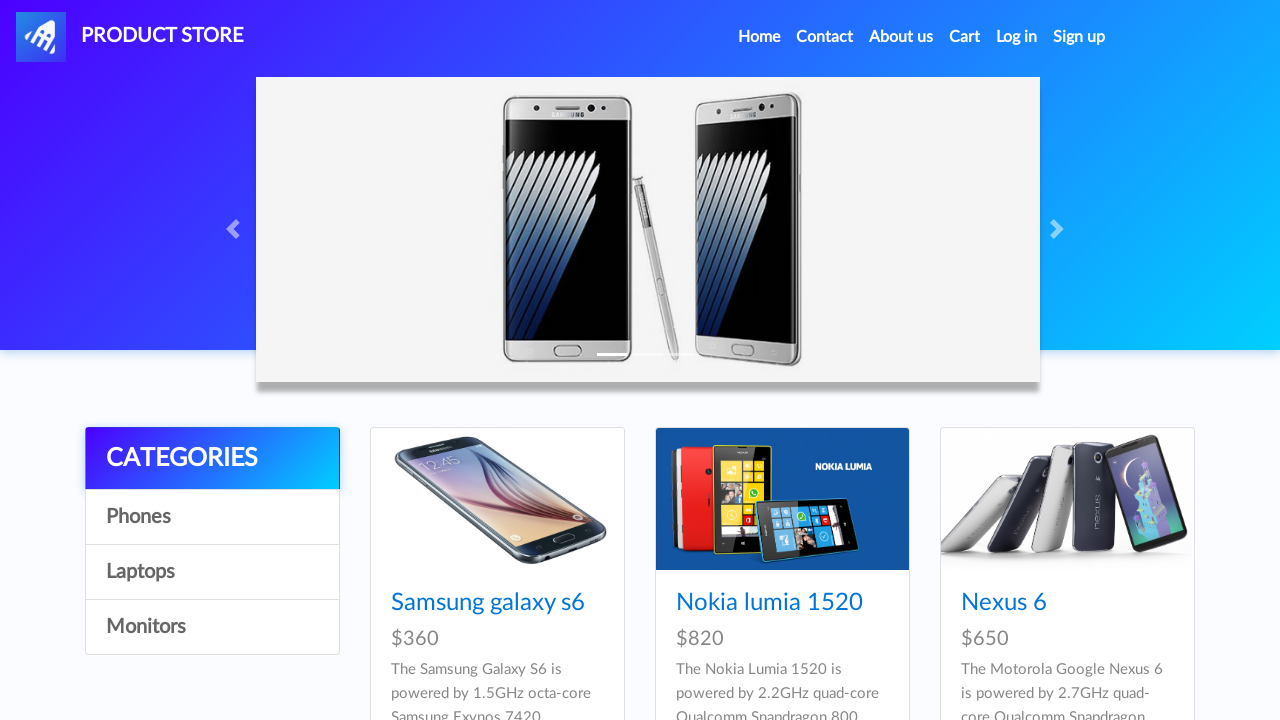

Clicked on Phones category at (212, 517) on a:has-text('Phones')
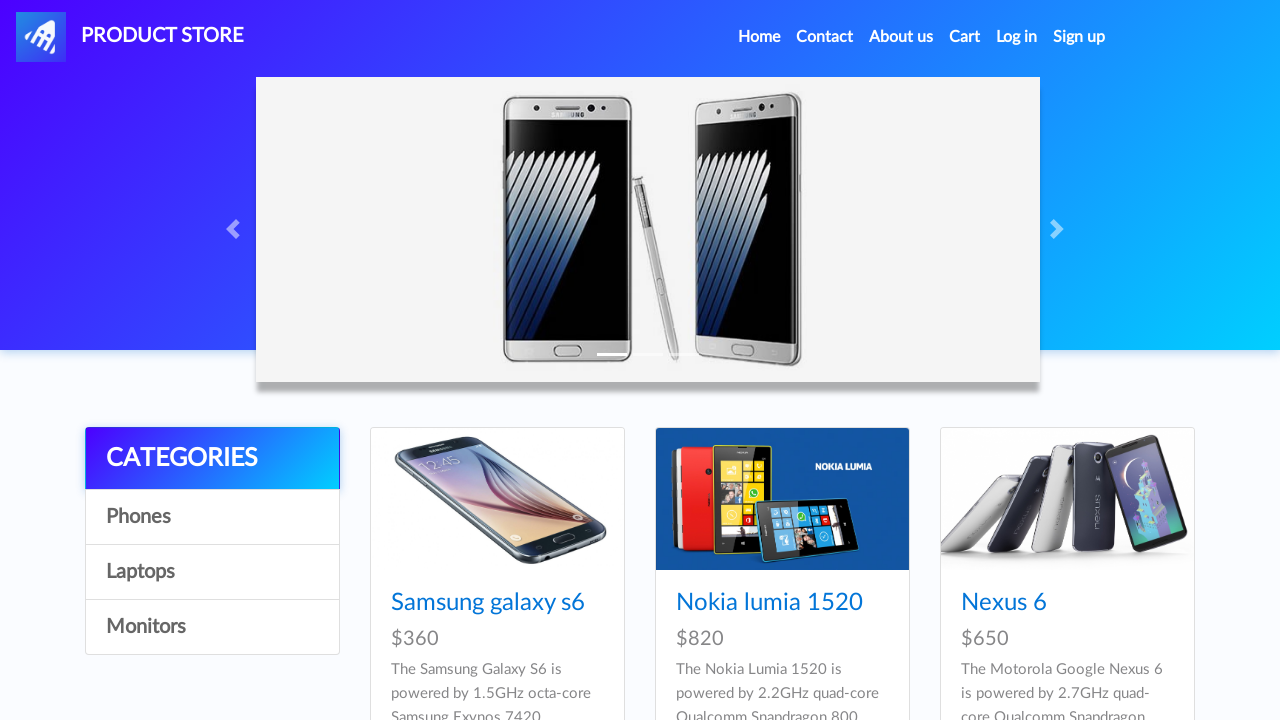

Products loaded in Phones category
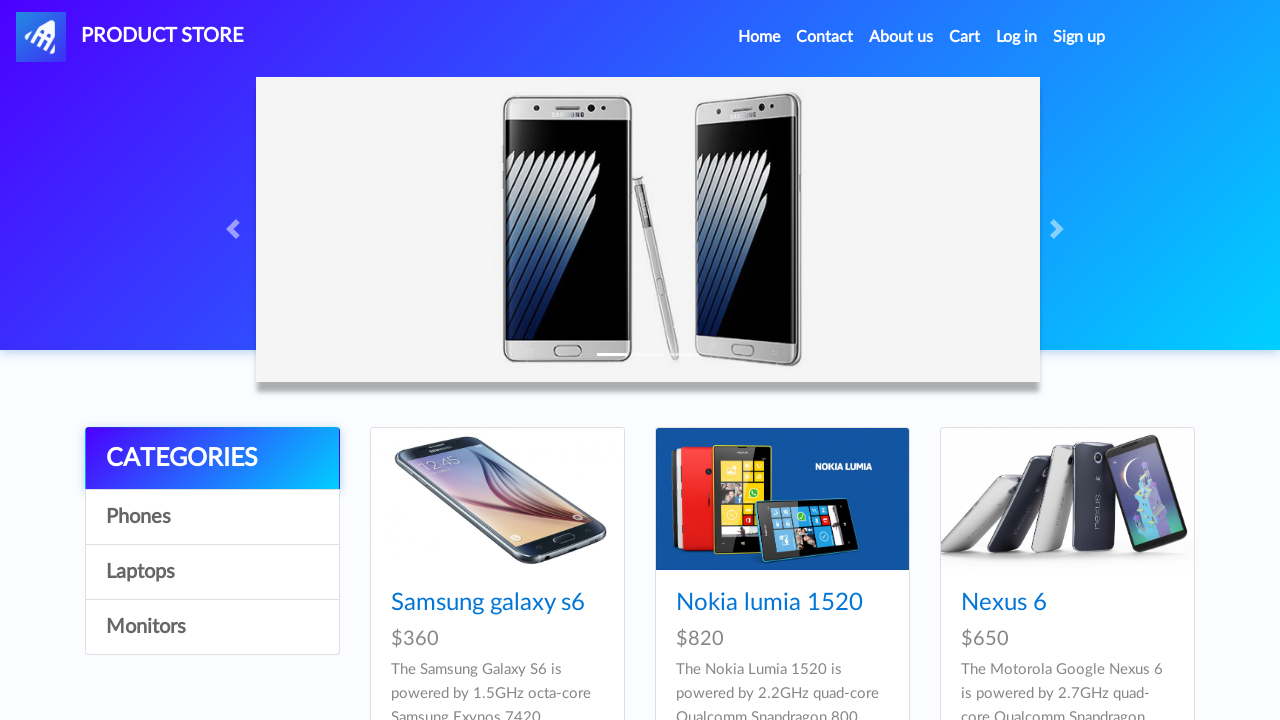

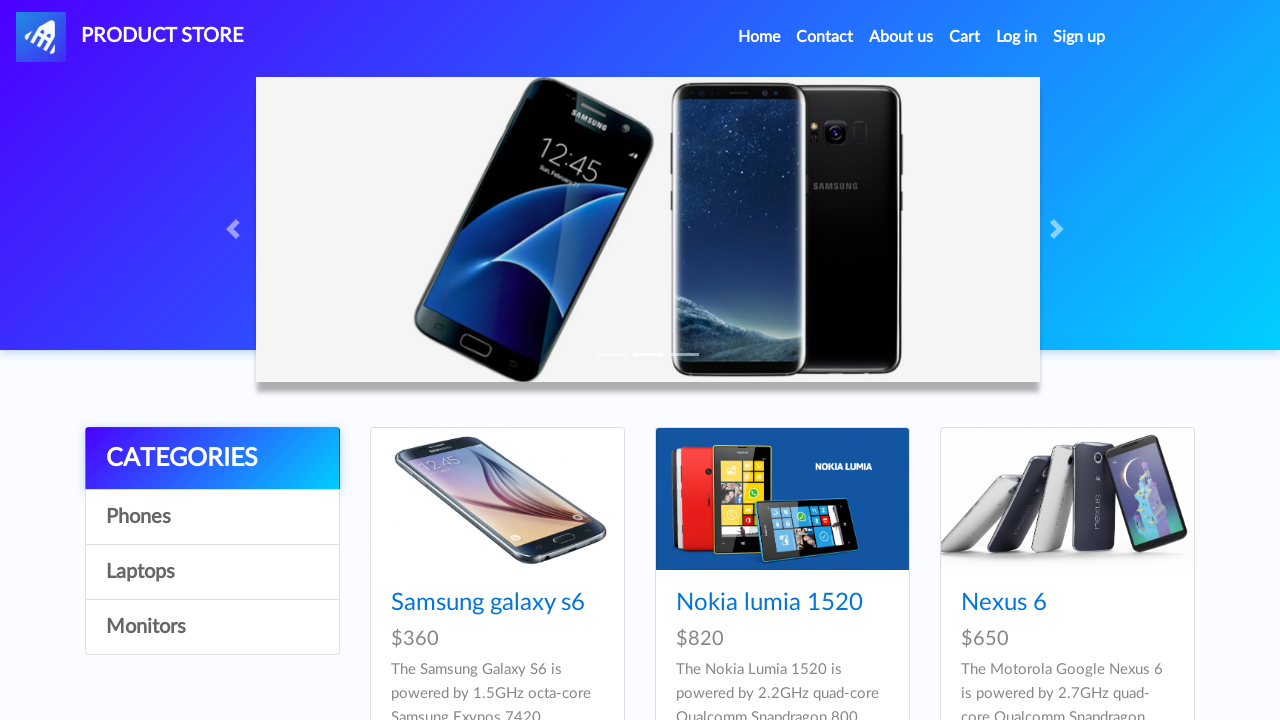